Tests JavaScript prompt popup handling by switching to an iframe, triggering a prompt dialog, entering text, and accepting it

Starting URL: https://www.w3schools.com/jsref/tryit.asp?filename=tryjsref_prompt

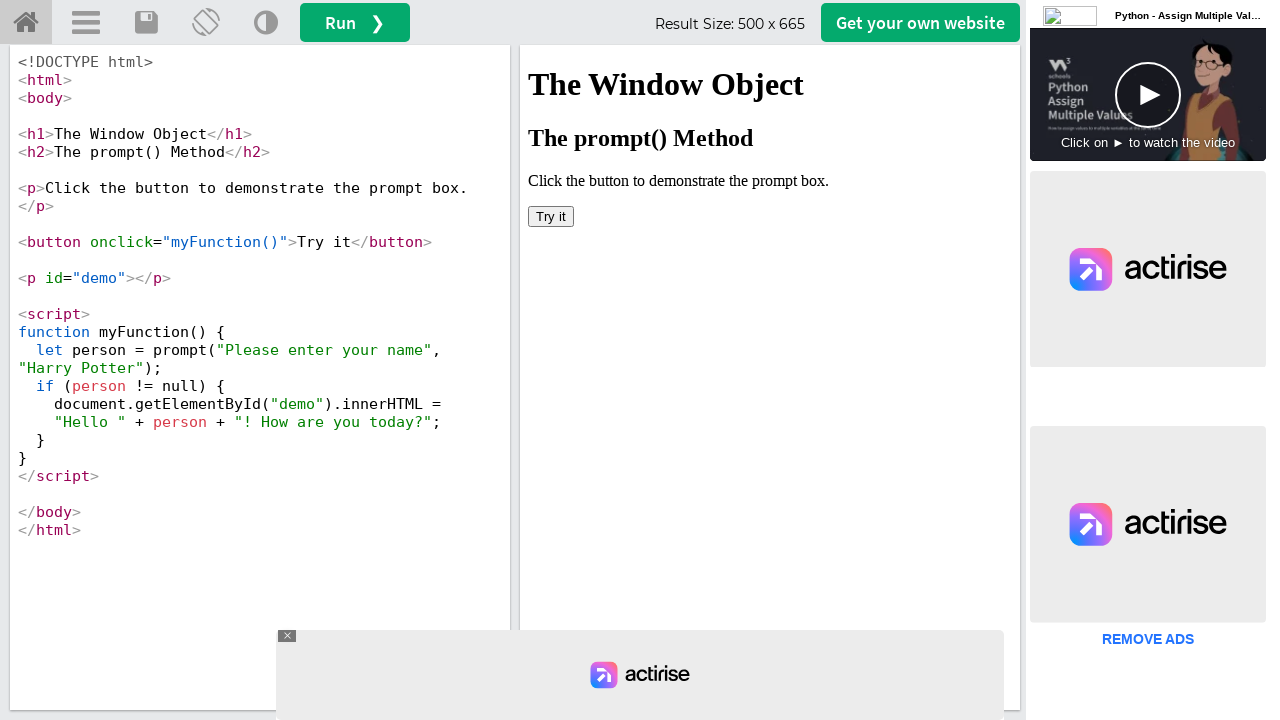

Located iframe with id 'iframeResult'
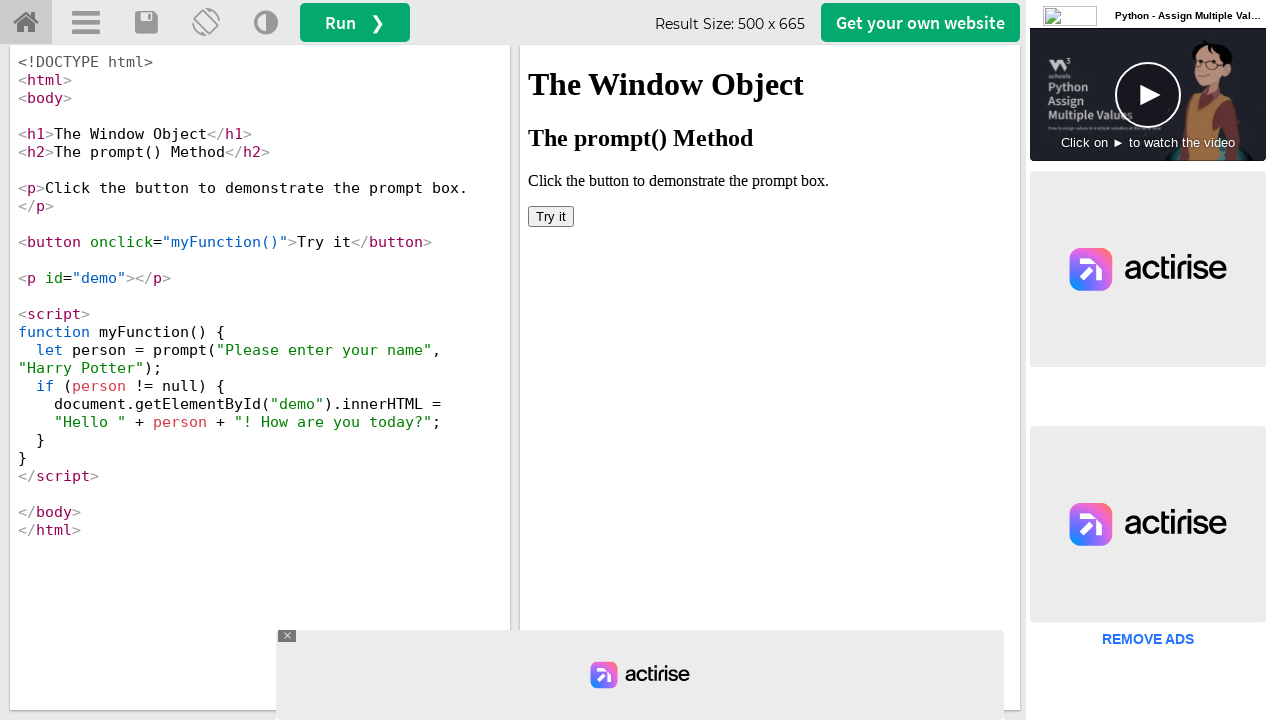

Clicked 'Try it' button to trigger prompt dialog at (551, 216) on #iframeResult >> internal:control=enter-frame >> button:has-text('Try it')
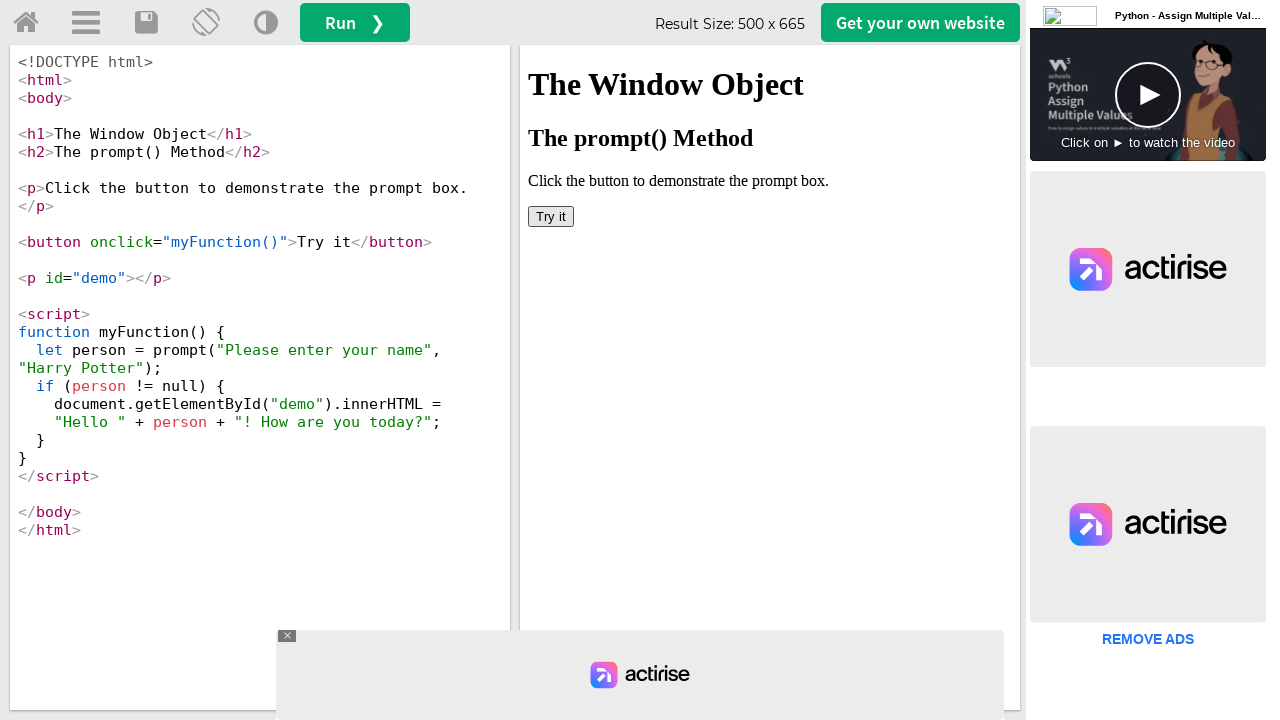

Set up dialog handler to accept prompt with text 'JINTU'
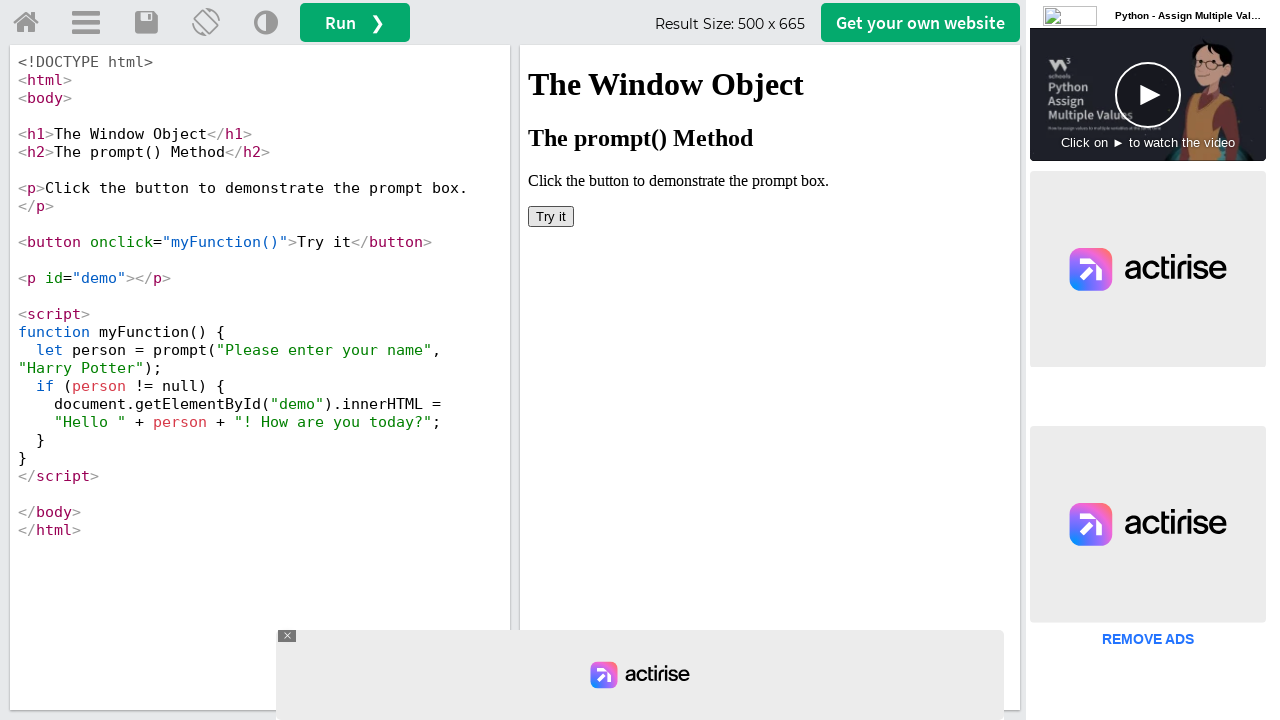

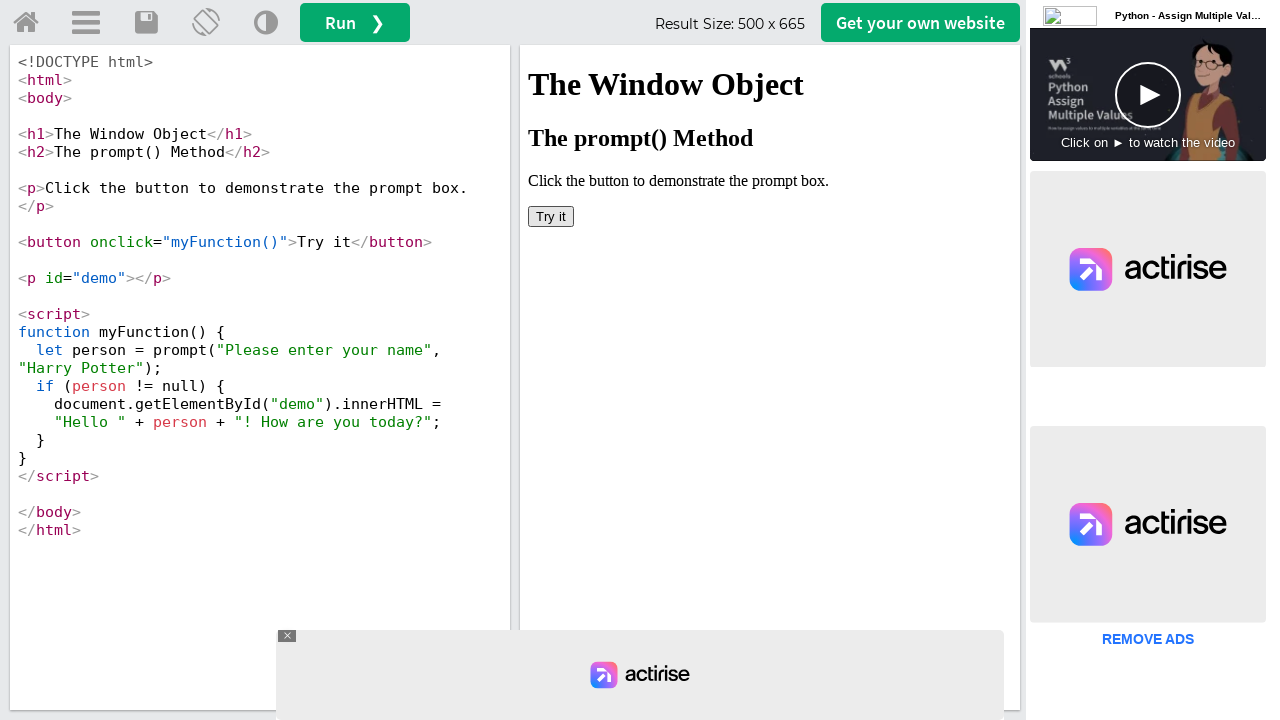